Tests iframe navigation by switching to a frame and retrieving text content from within it

Starting URL: https://www.tutorialspoint.com/selenium/practice/nestedframes.php

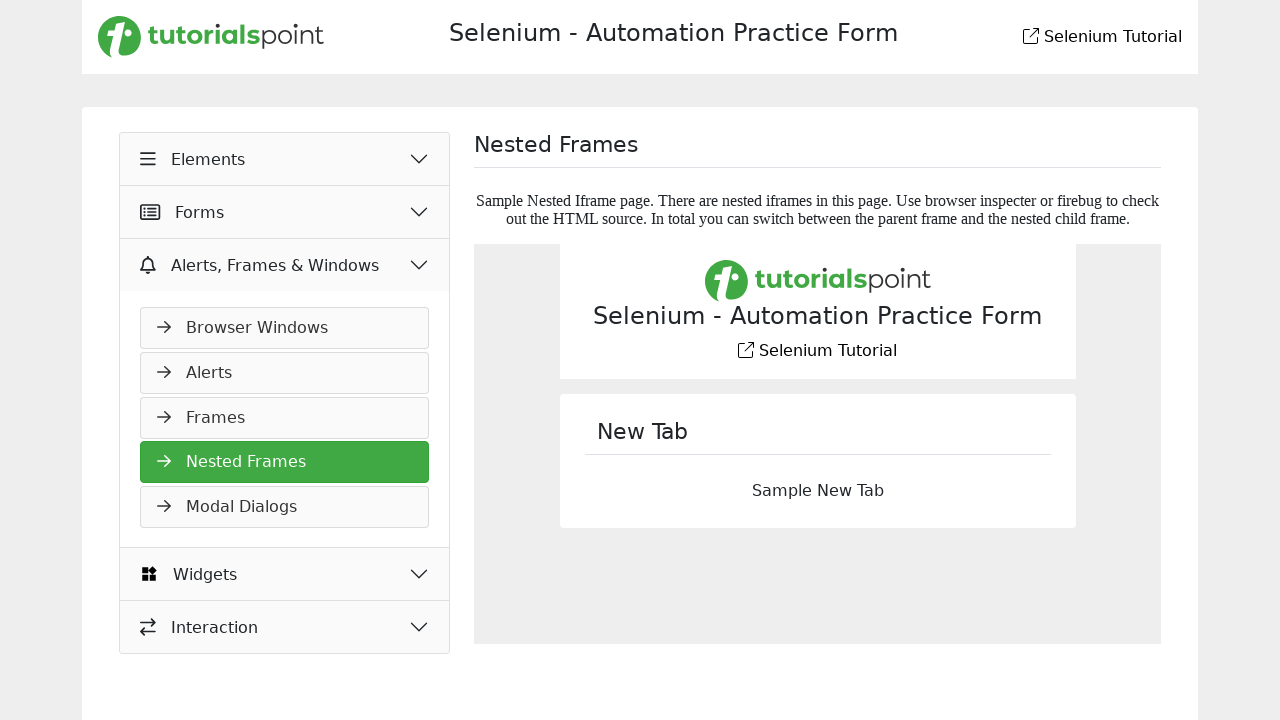

Navigated to nested frames practice page
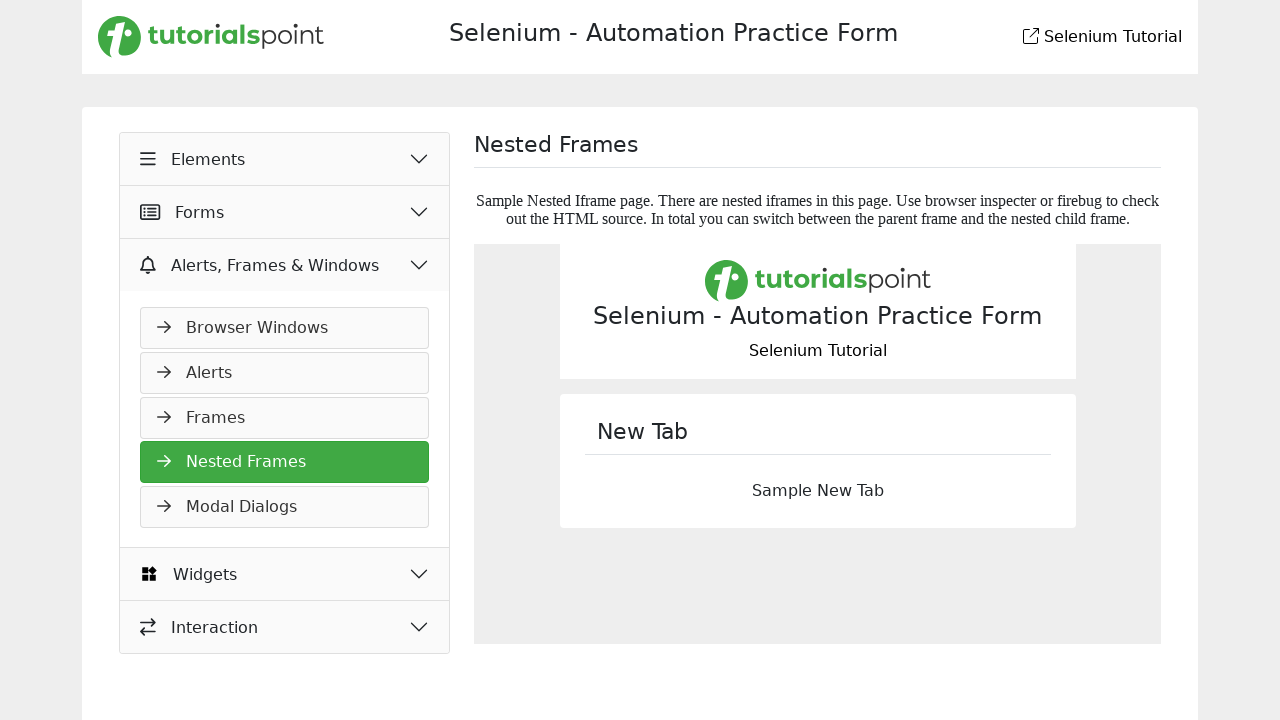

Located and switched to first iframe
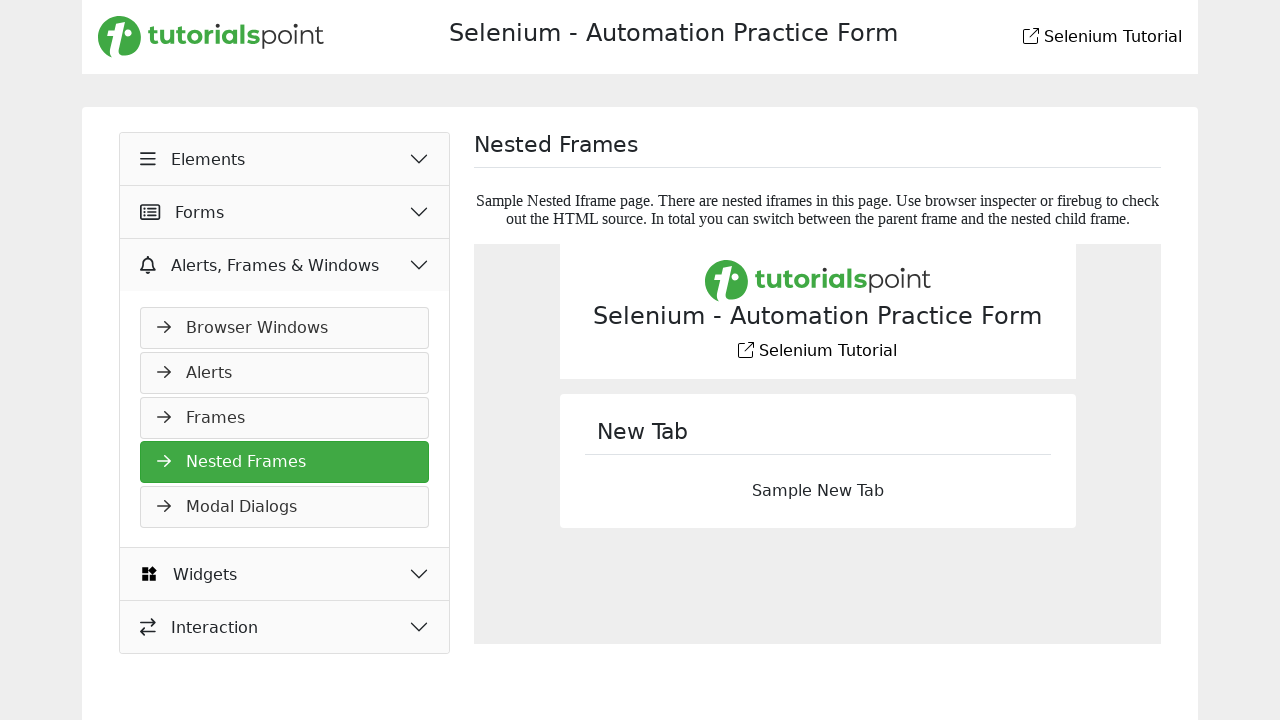

Retrieved text content from iframe element: '
				New Tab
				Sample New Tab
			'
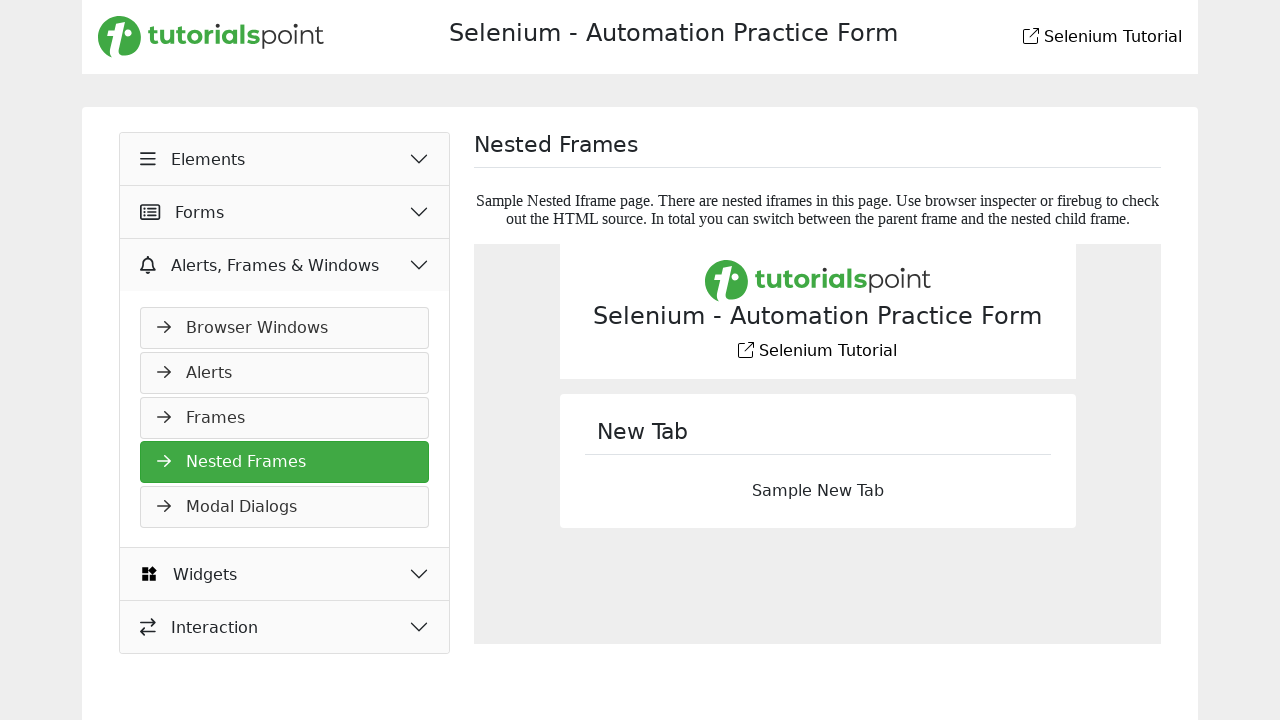

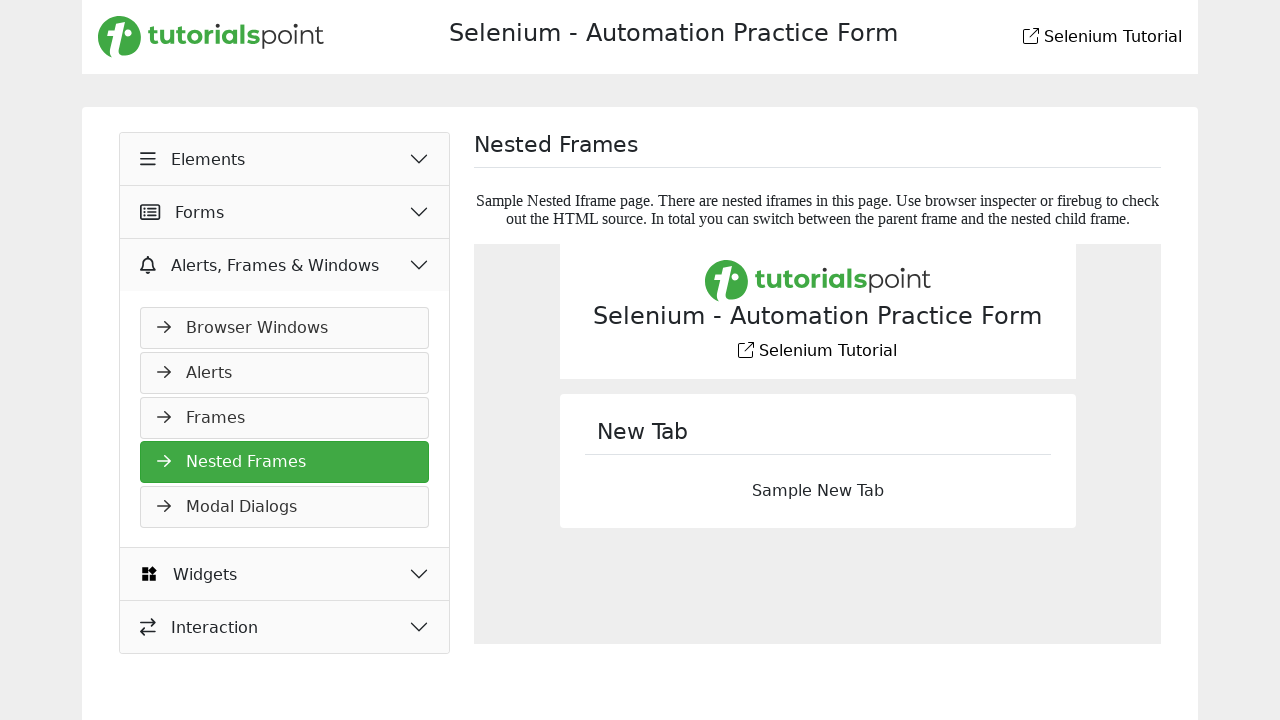